Tests clicking the warning button on the buttons page

Starting URL: https://formy-project.herokuapp.com/buttons

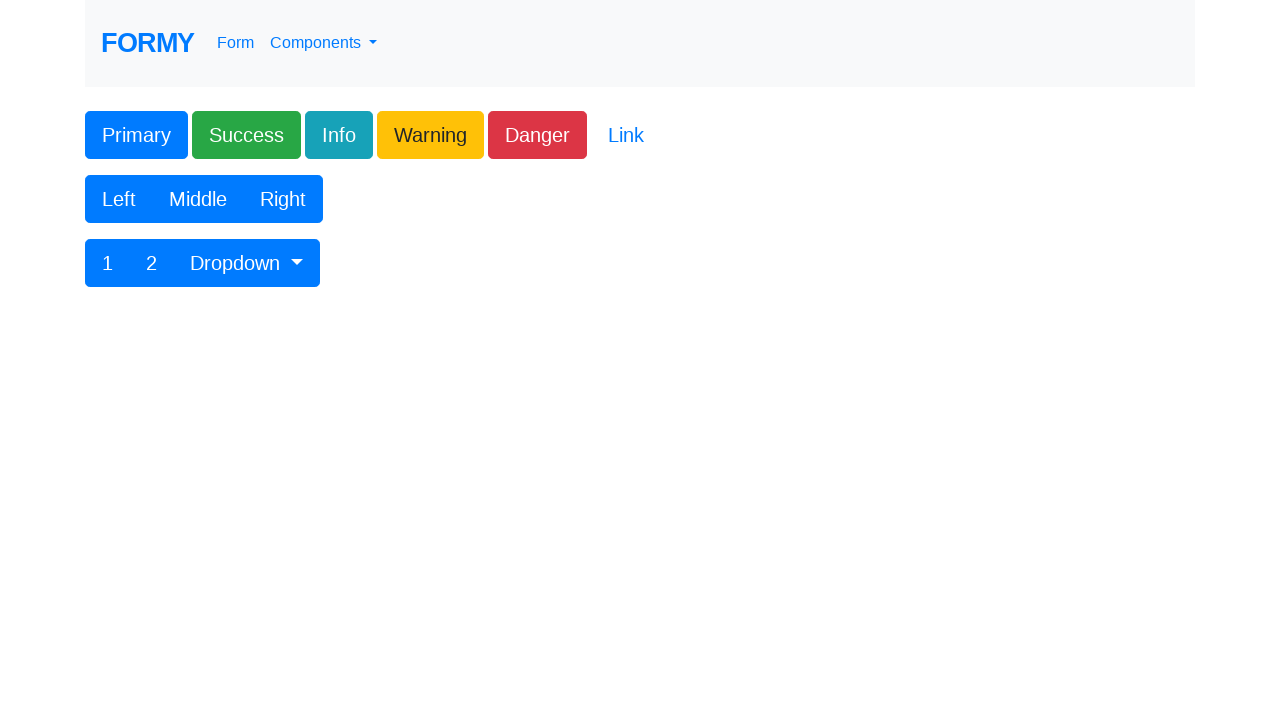

Clicked the warning button on the buttons page at (430, 135) on xpath=//form//button[contains(@class, 'btn-warning')]
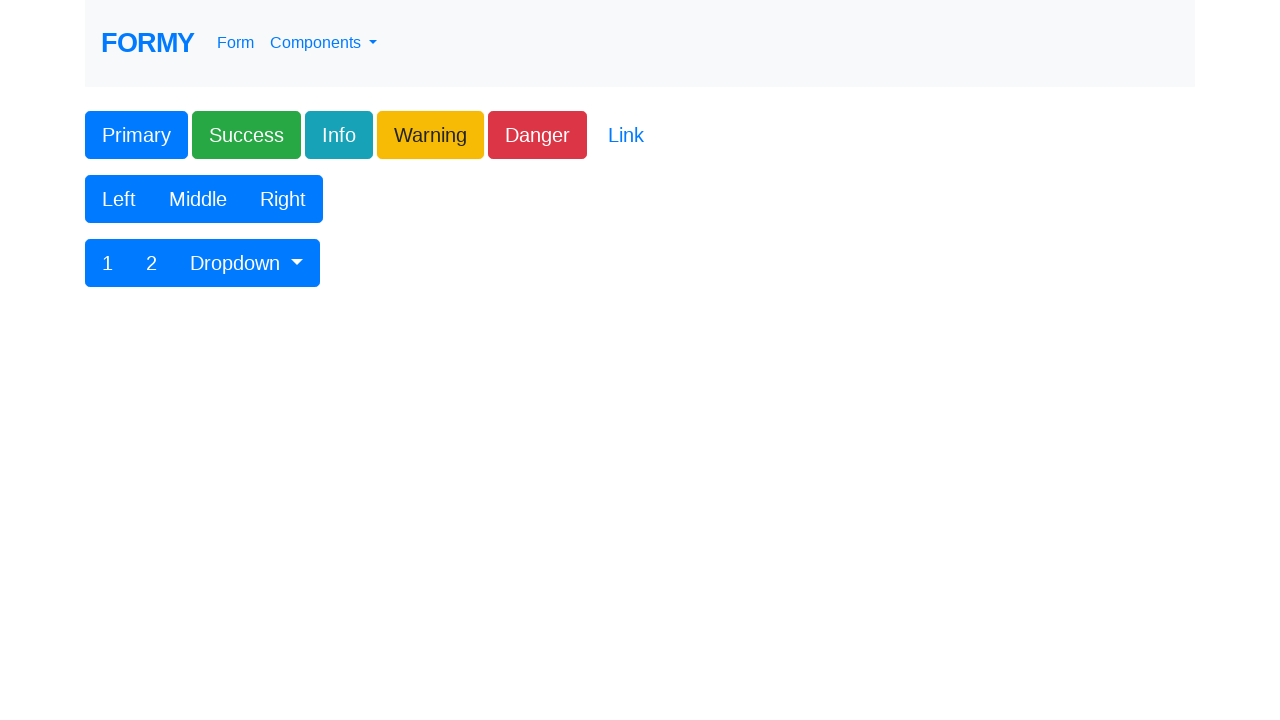

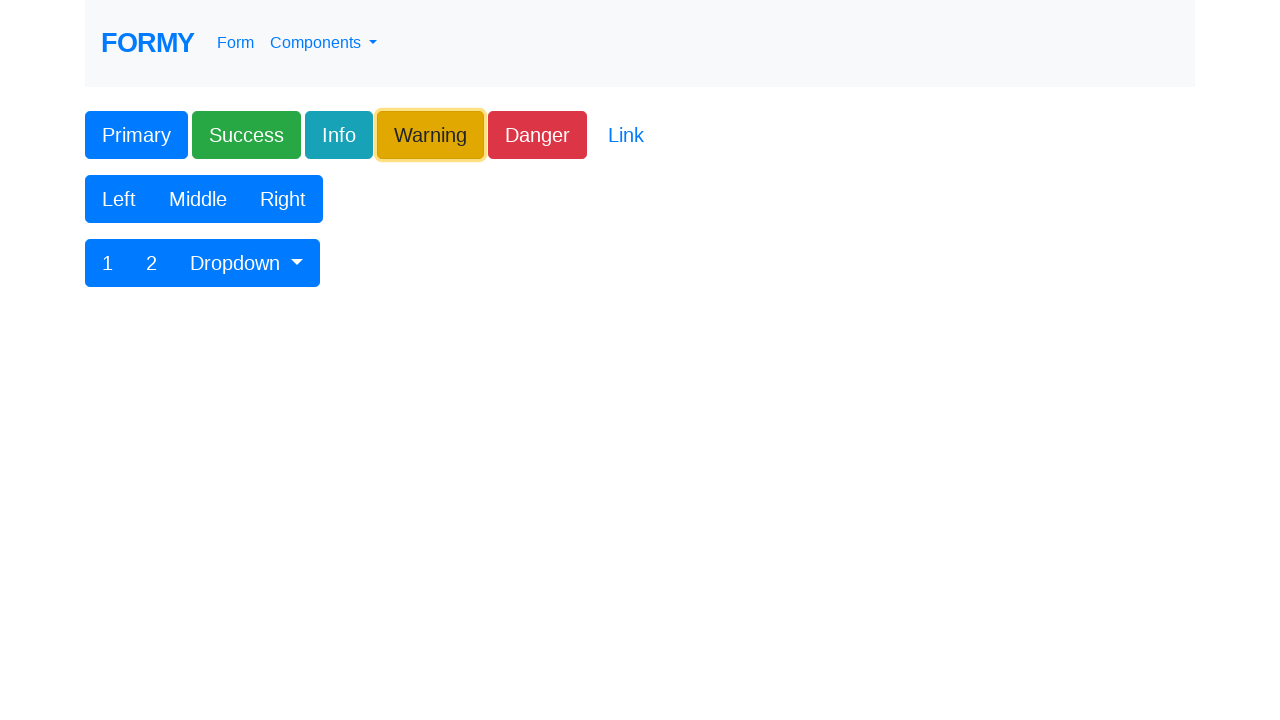